Tests form submission by first clicking a link with calculated text (224592), then filling out a form with first name, last name, city, and country fields, and submitting the form.

Starting URL: http://suninjuly.github.io/find_link_text

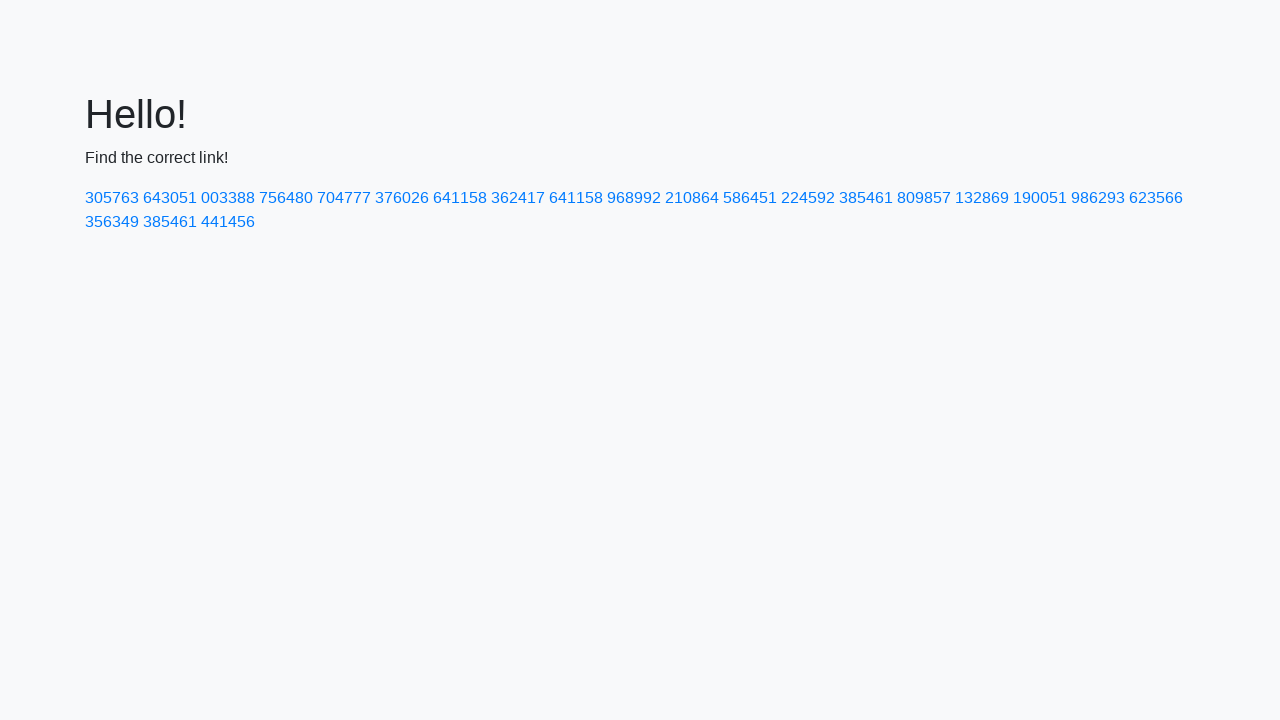

Clicked link with calculated text '224592' at (808, 198) on a:has-text('224592')
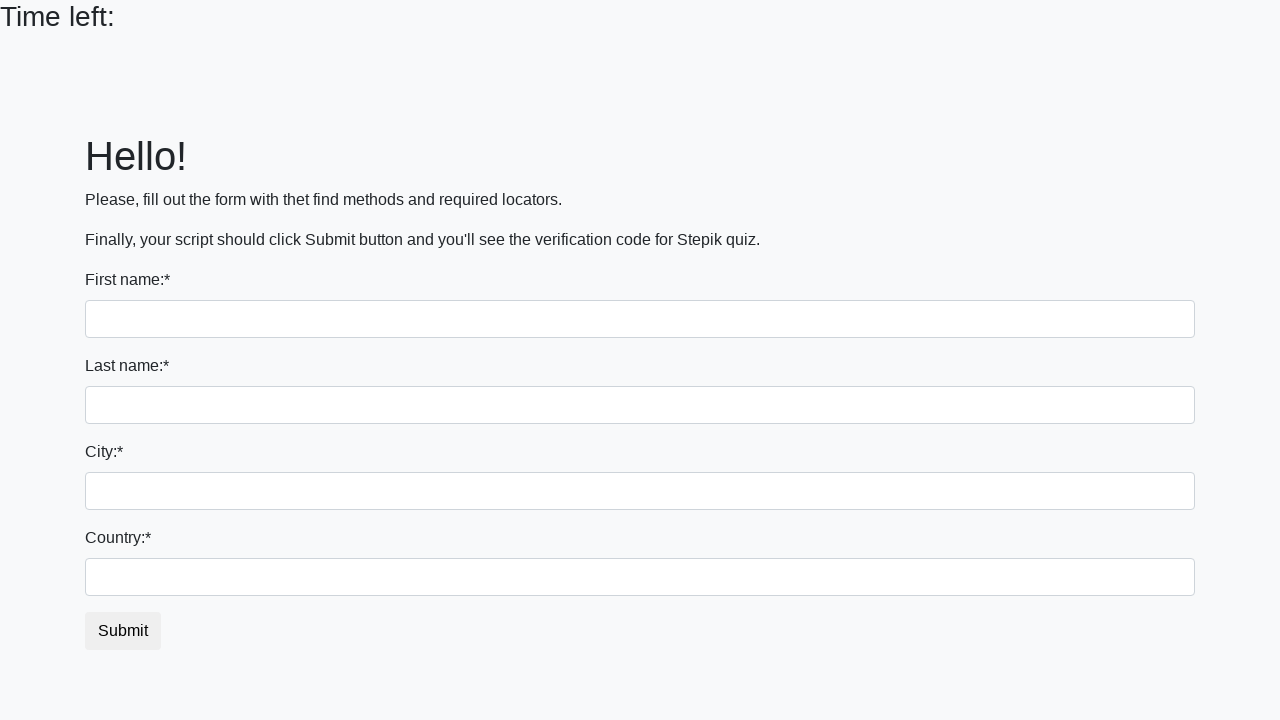

Filled first name field with 'Ivan' on input
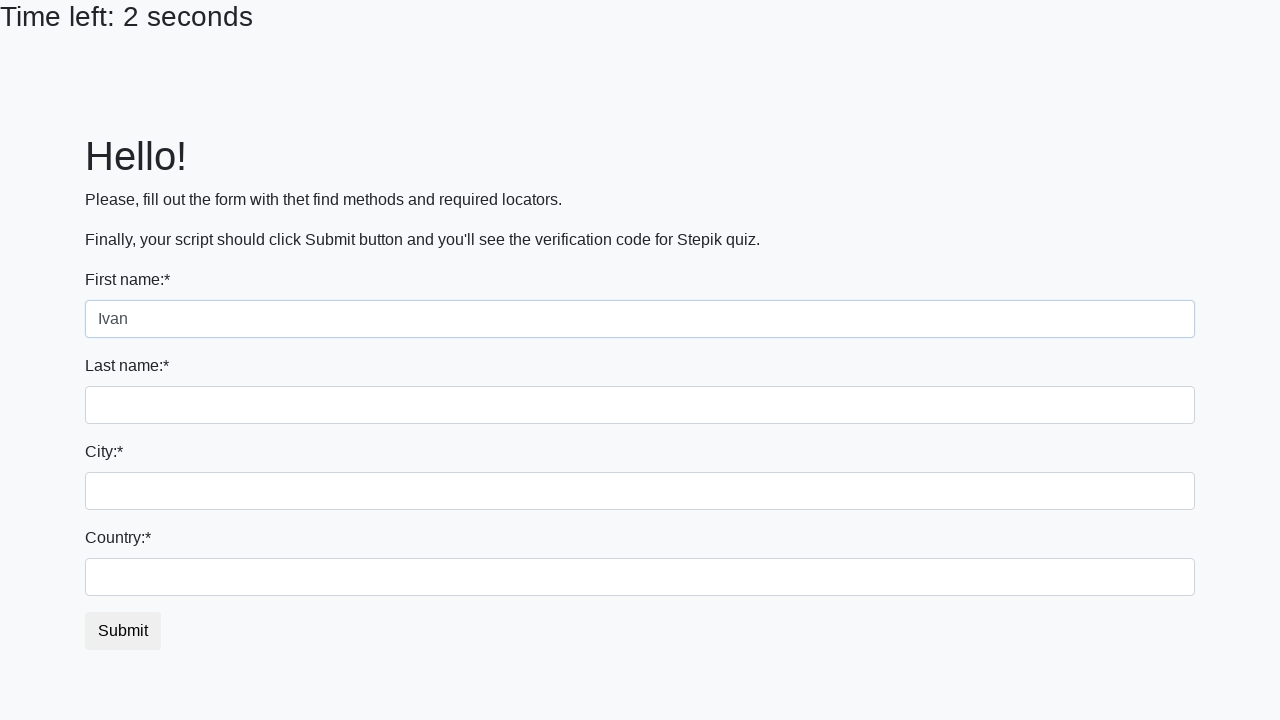

Filled last name field with 'Petrov' on input[name='last_name']
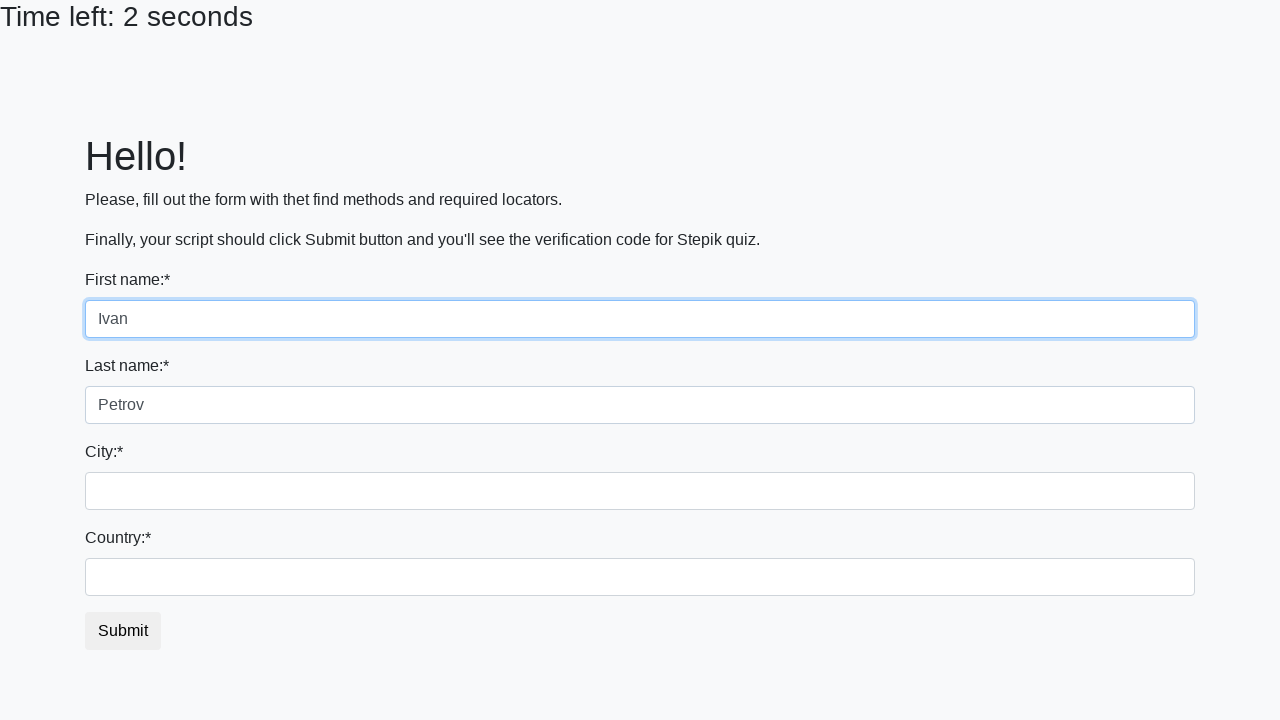

Filled city field with 'Smolensk' on .city
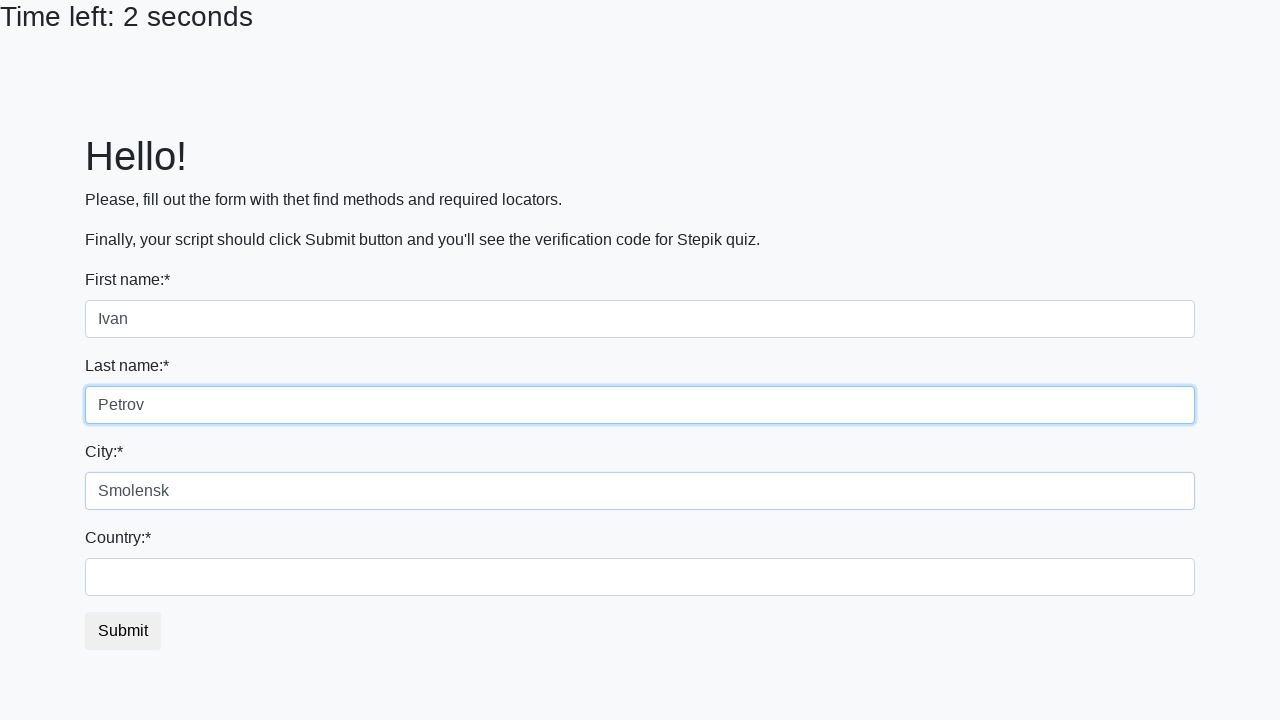

Filled country field with 'Russia' on #country
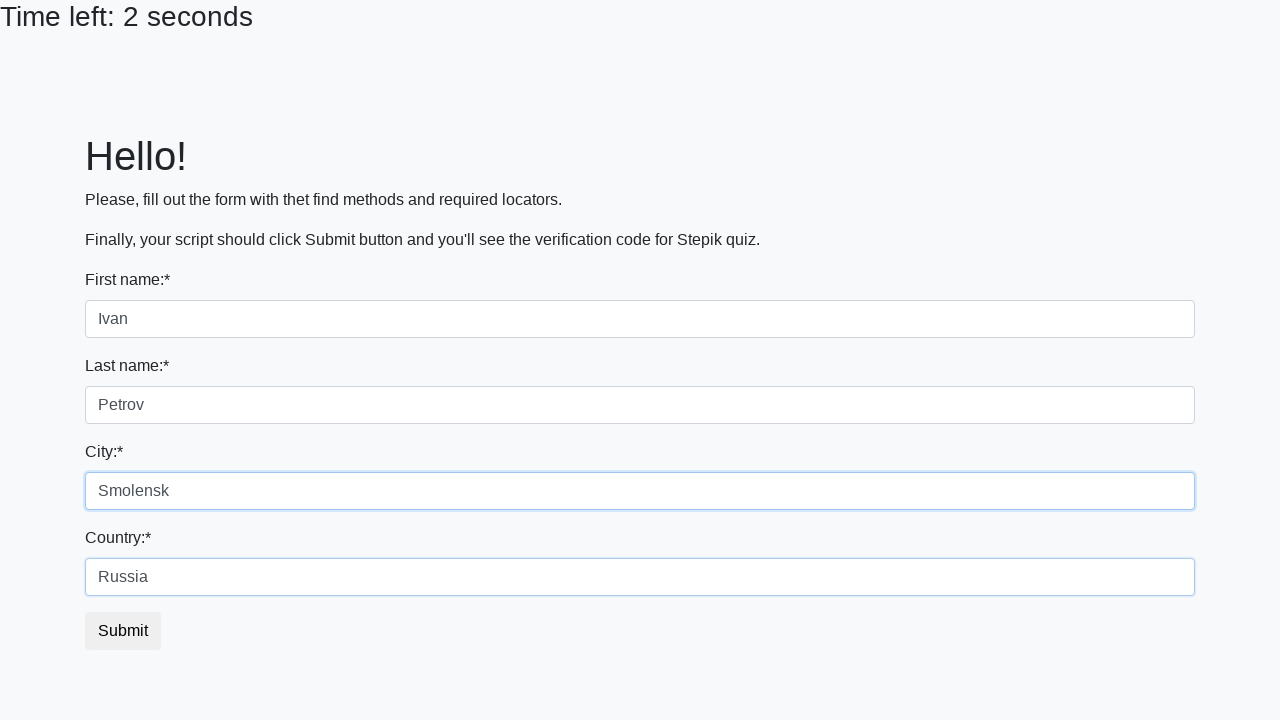

Clicked submit button to complete form submission at (123, 631) on button.btn
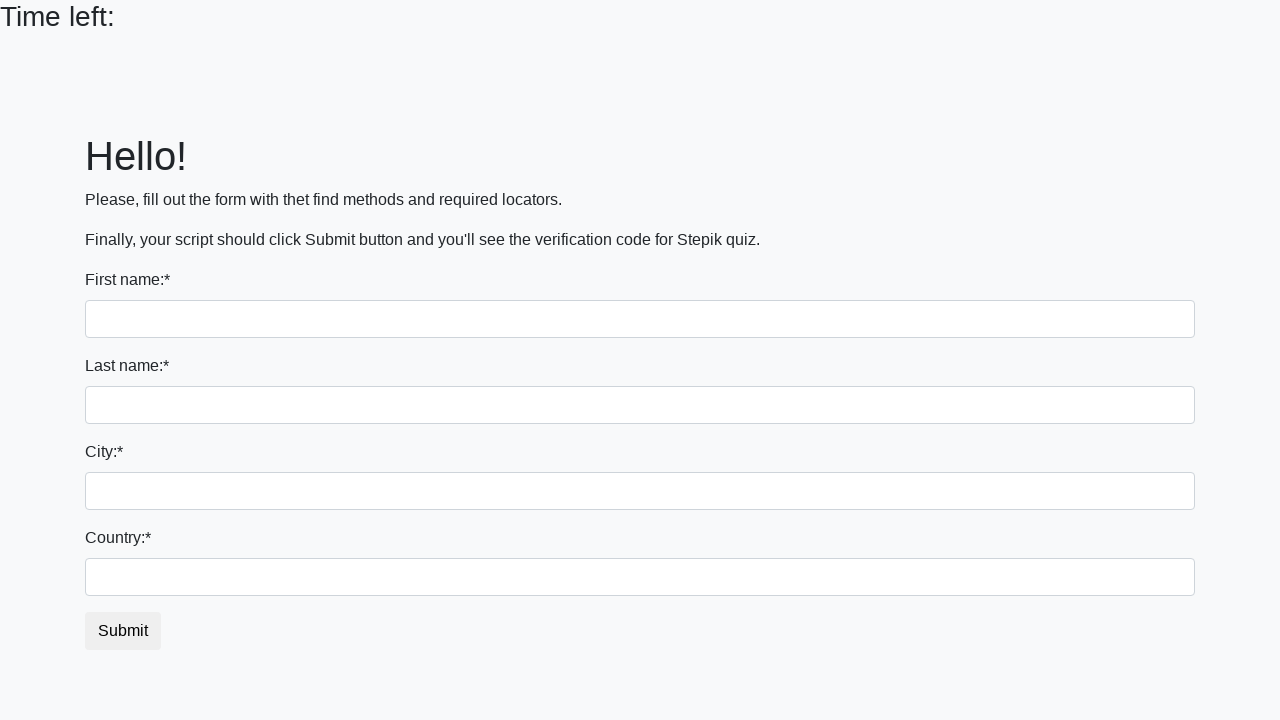

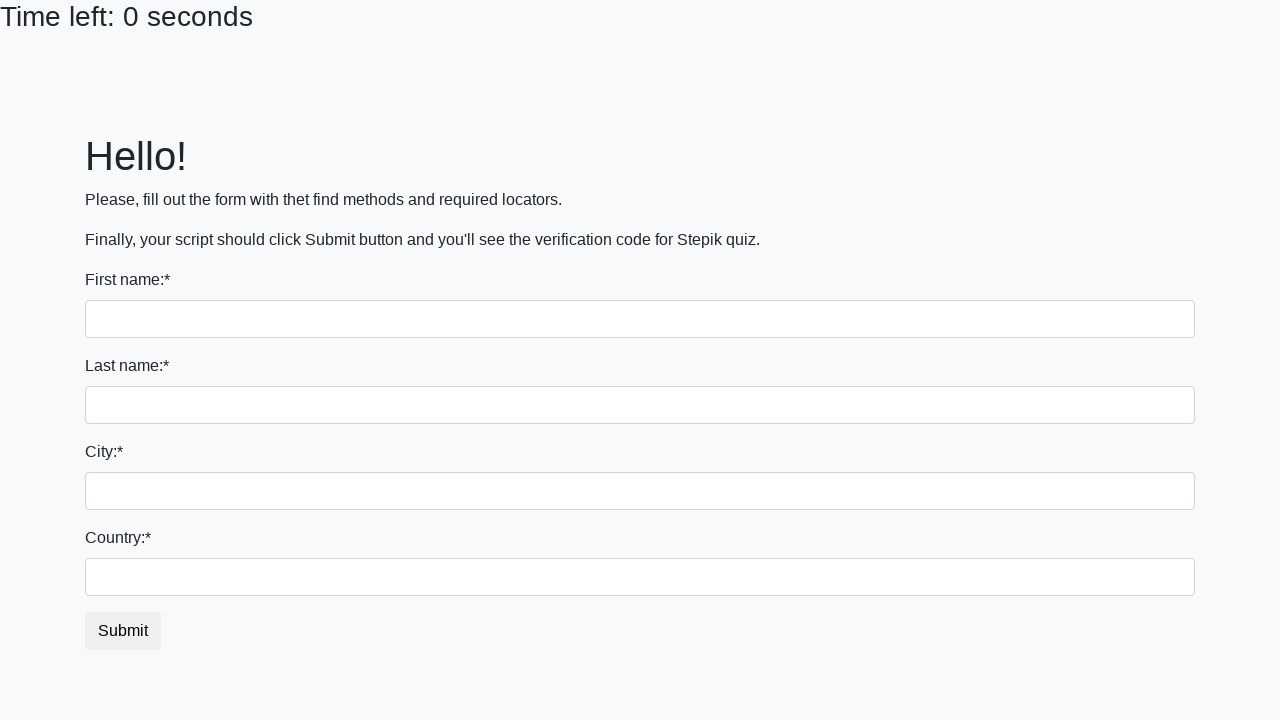